Tests interaction with a demo application by locating a name input field, refreshing the page, and then entering text into the name field

Starting URL: https://demoapps.qspiders.com/ui?scenario=1

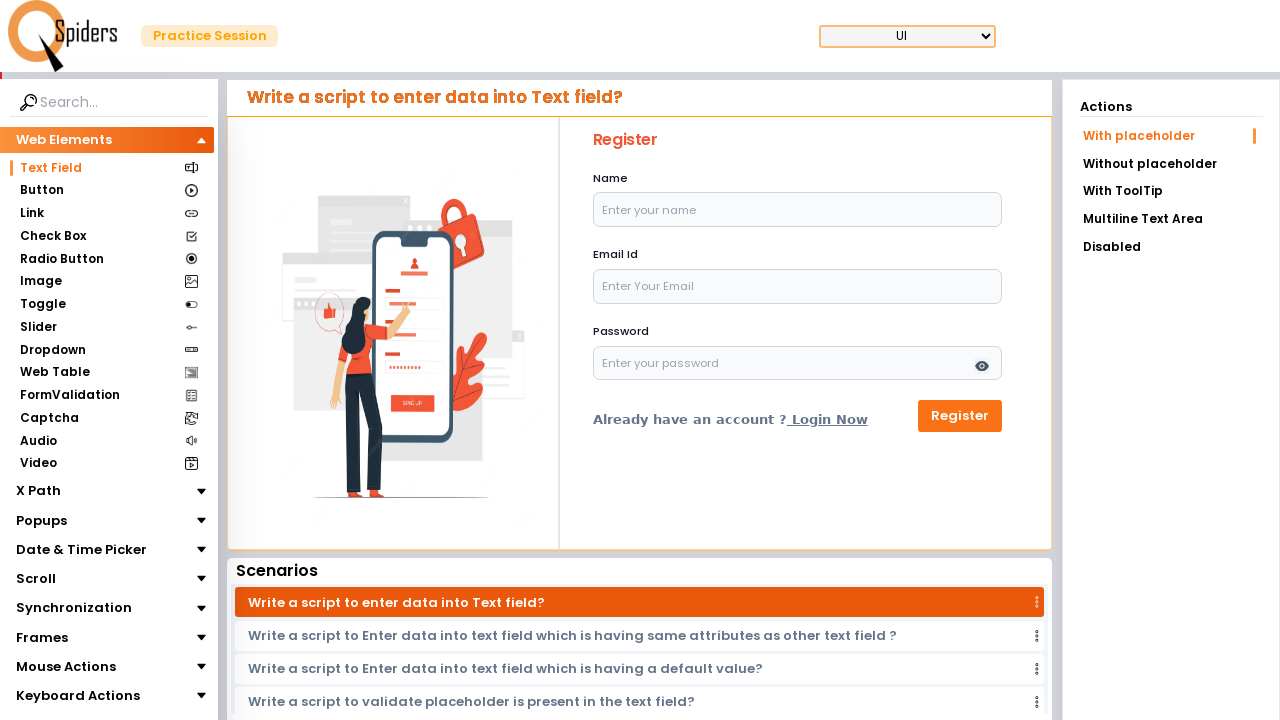

Waited for name input field to be visible
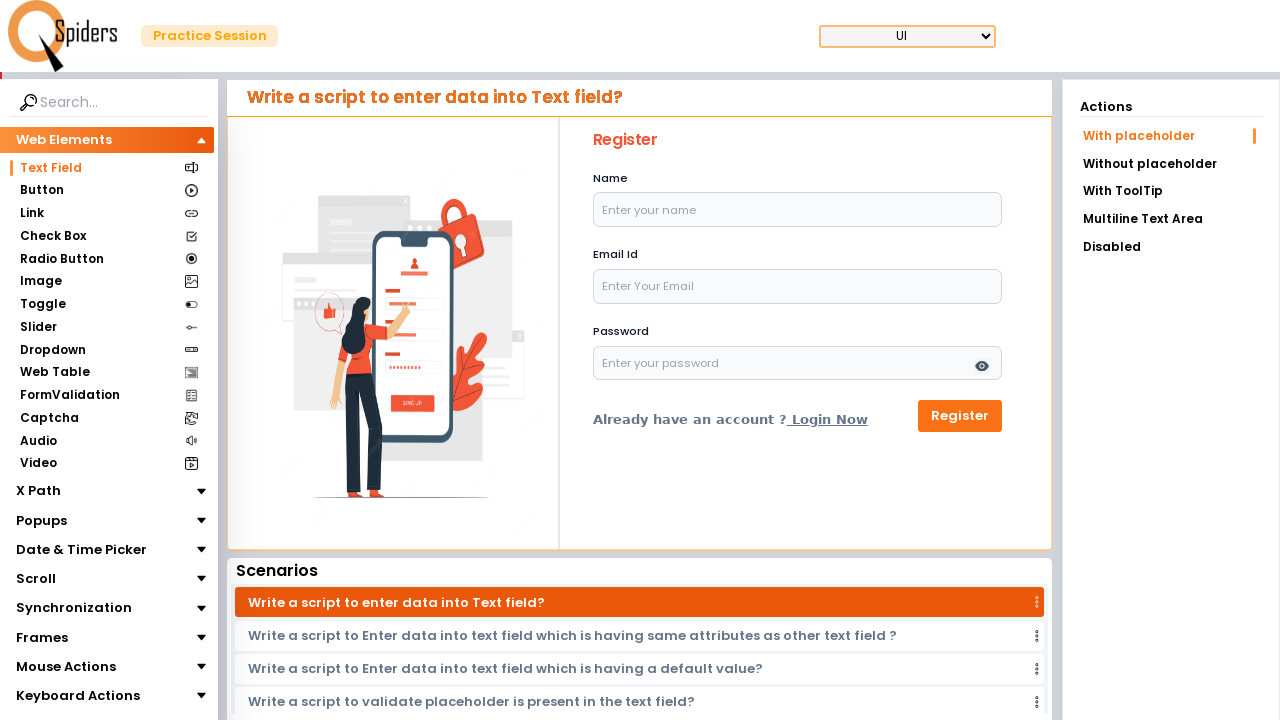

Refreshed the page
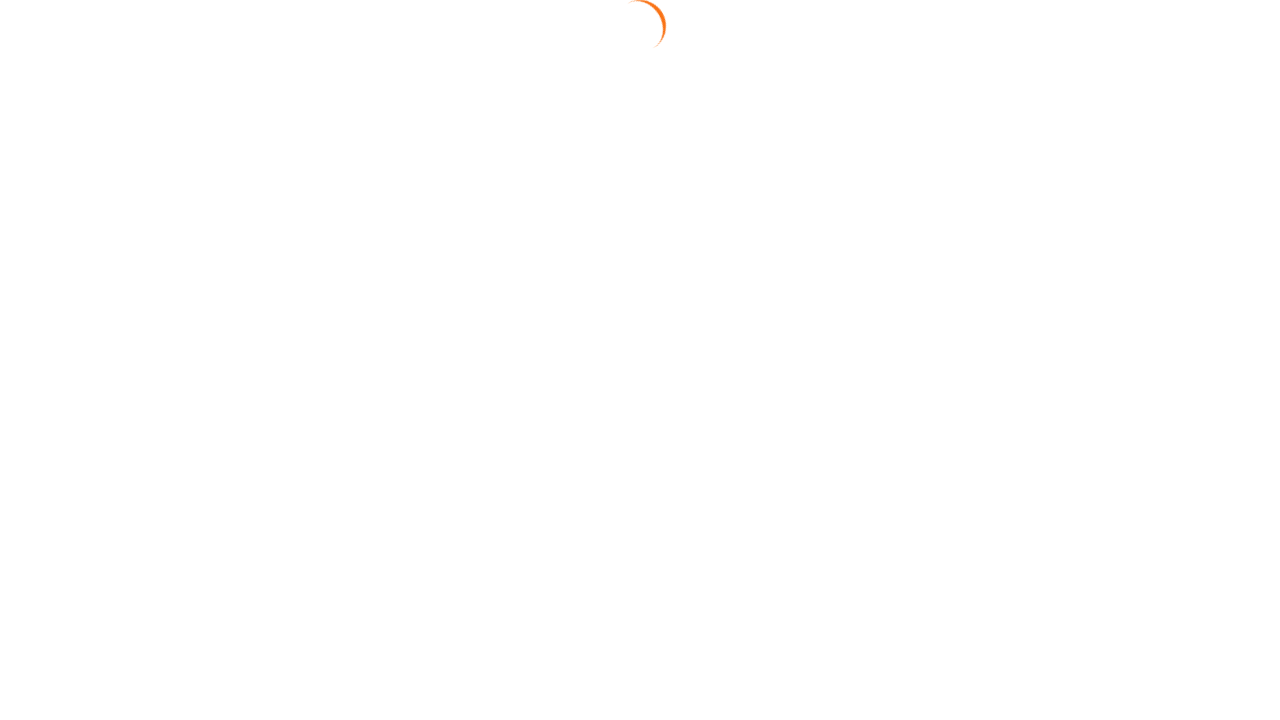

Waited for name input field to be available after page refresh
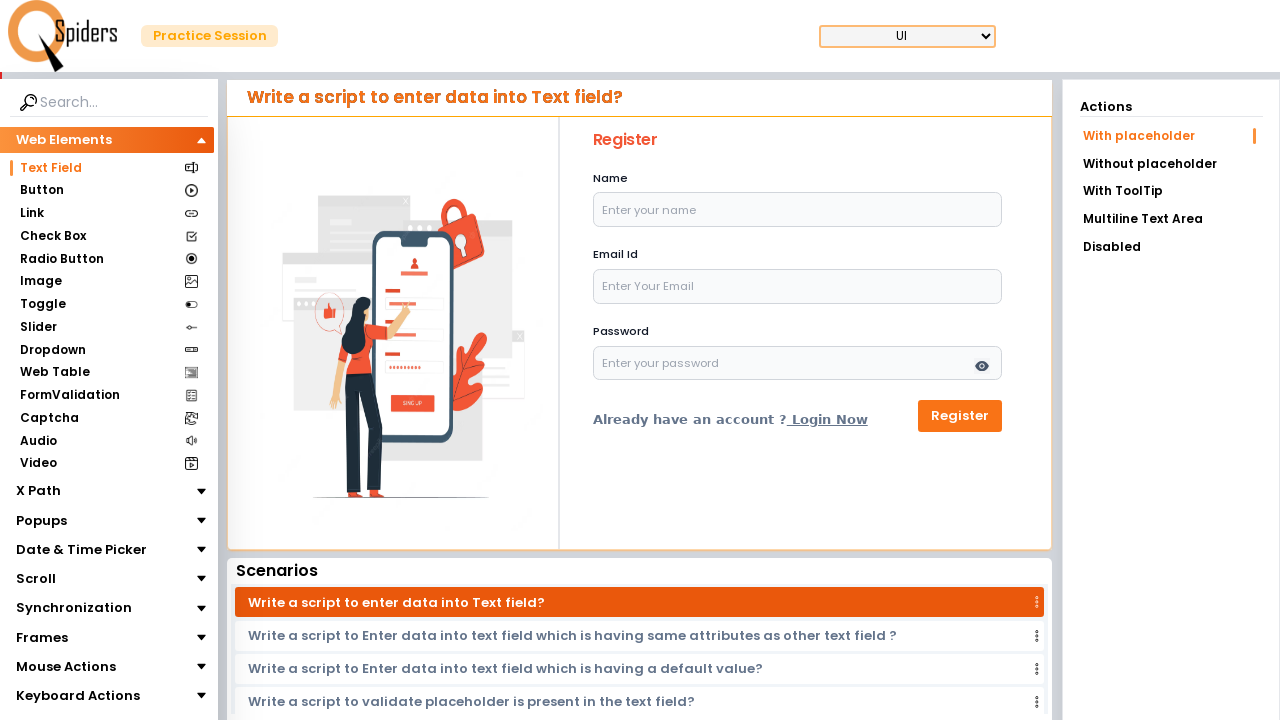

Entered 'Admin' into the name field on #name
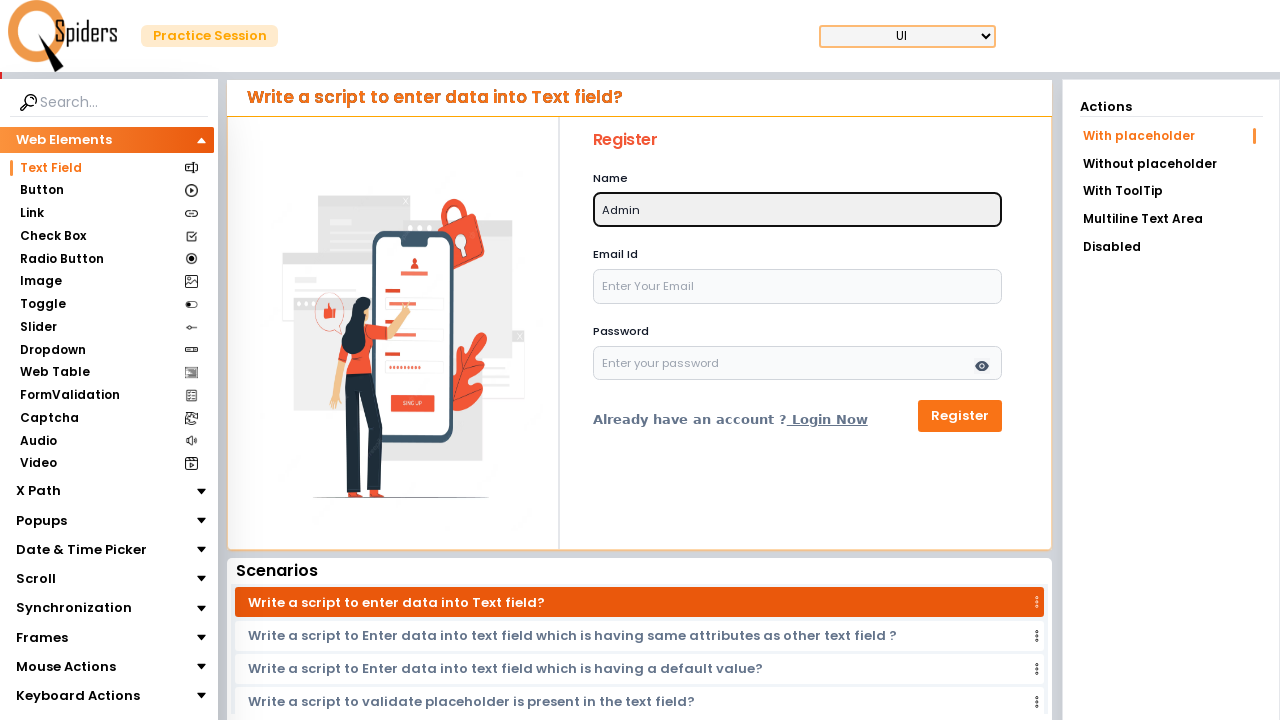

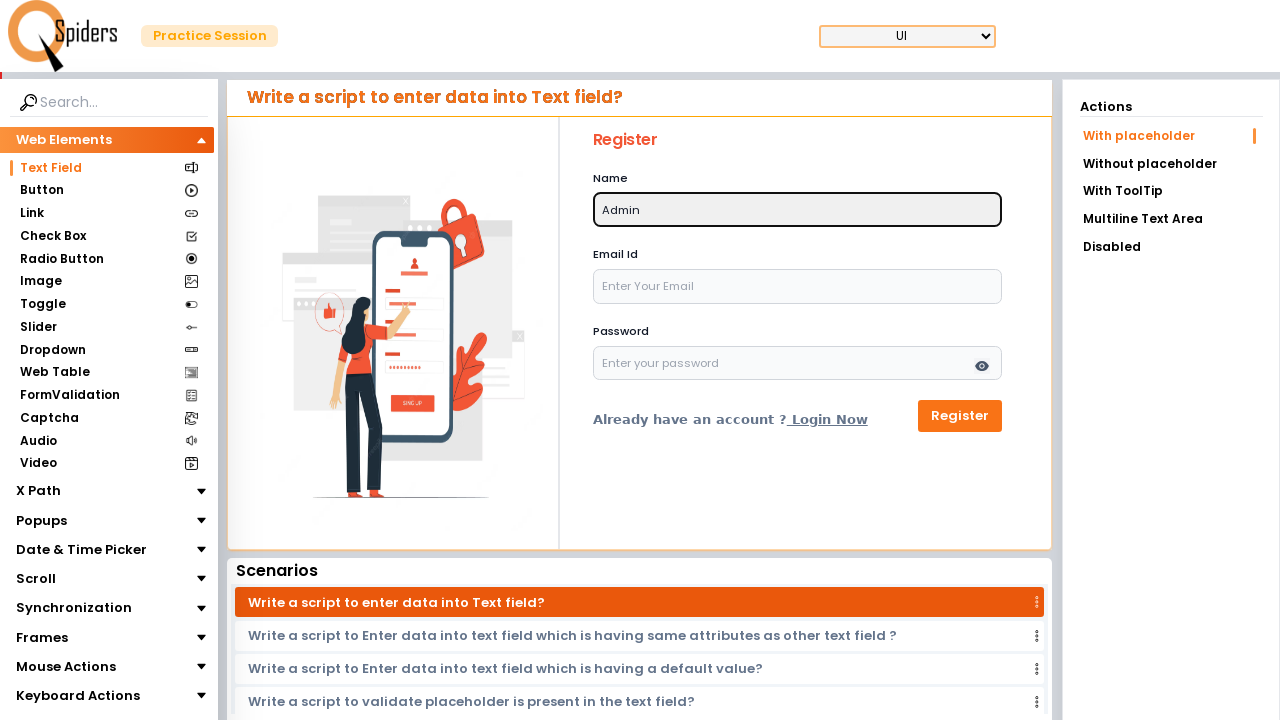